Tests hover functionality by hovering over menu items to trigger dropdown menus

Starting URL: https://demoqa.com/menu

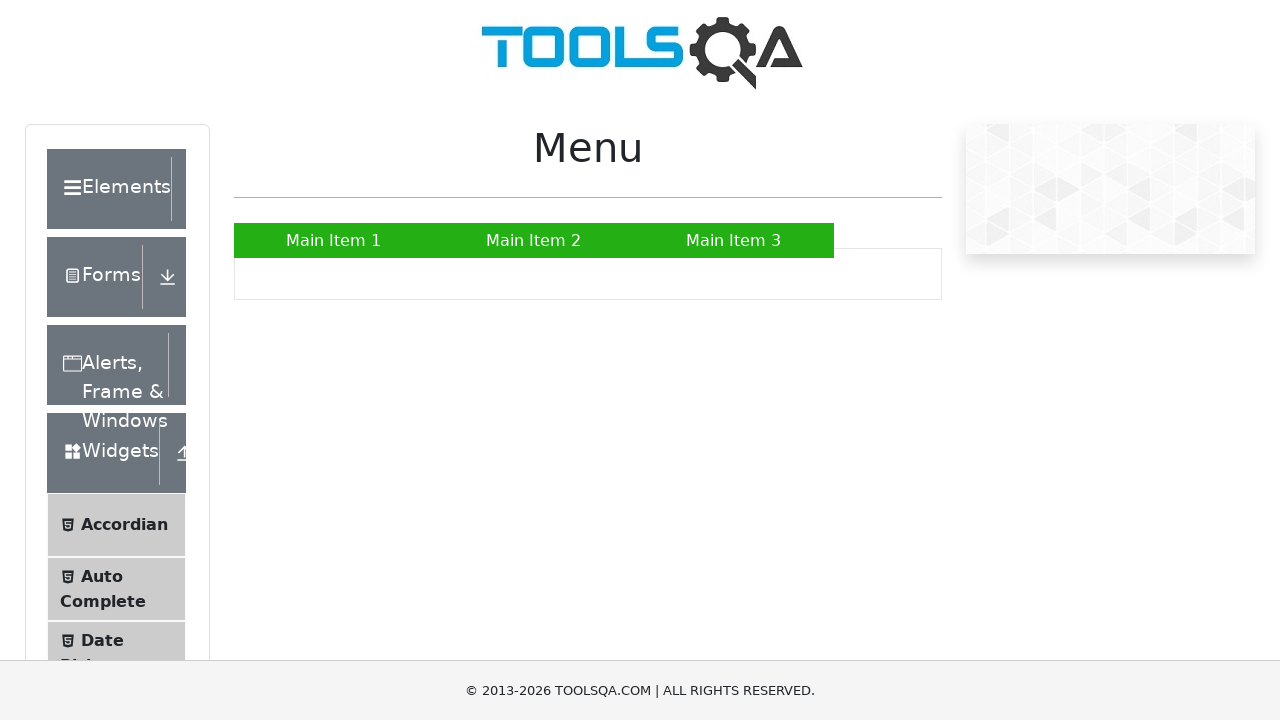

Hovered over Main Item 2 menu element at (534, 240) on xpath=(//a[@href='#'])[2]
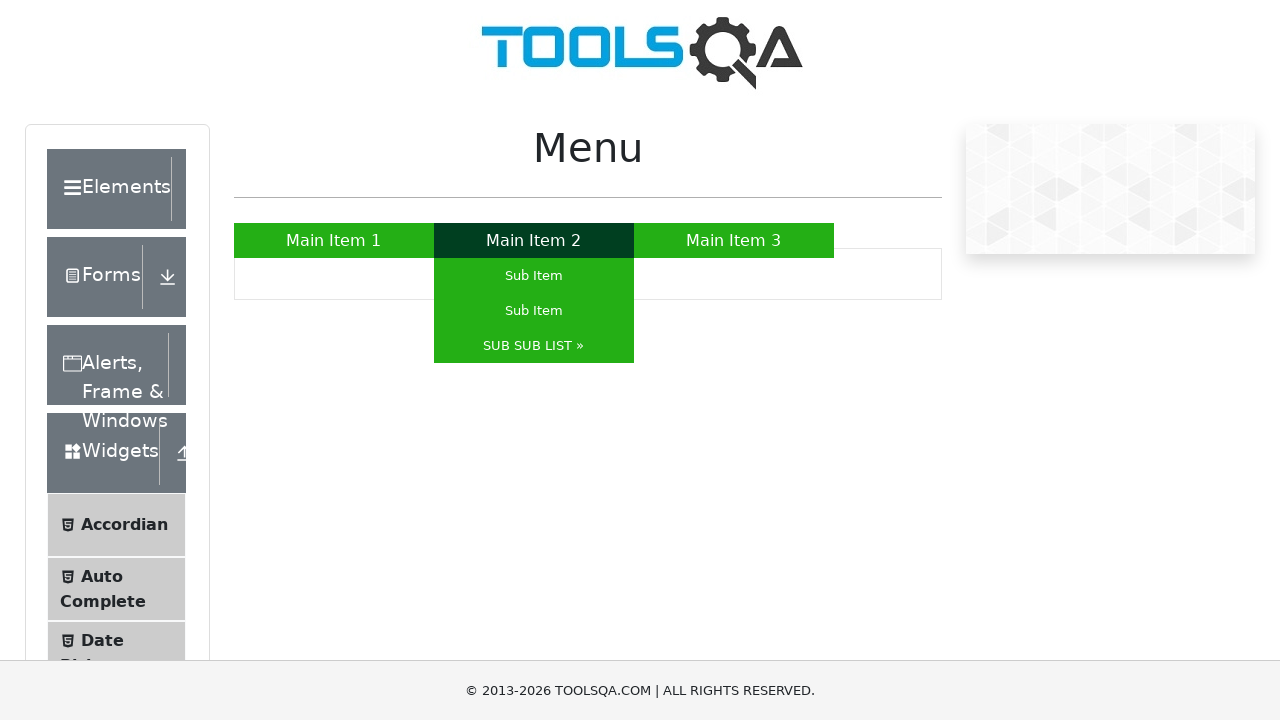

Waited 2 seconds for dropdown menu to appear
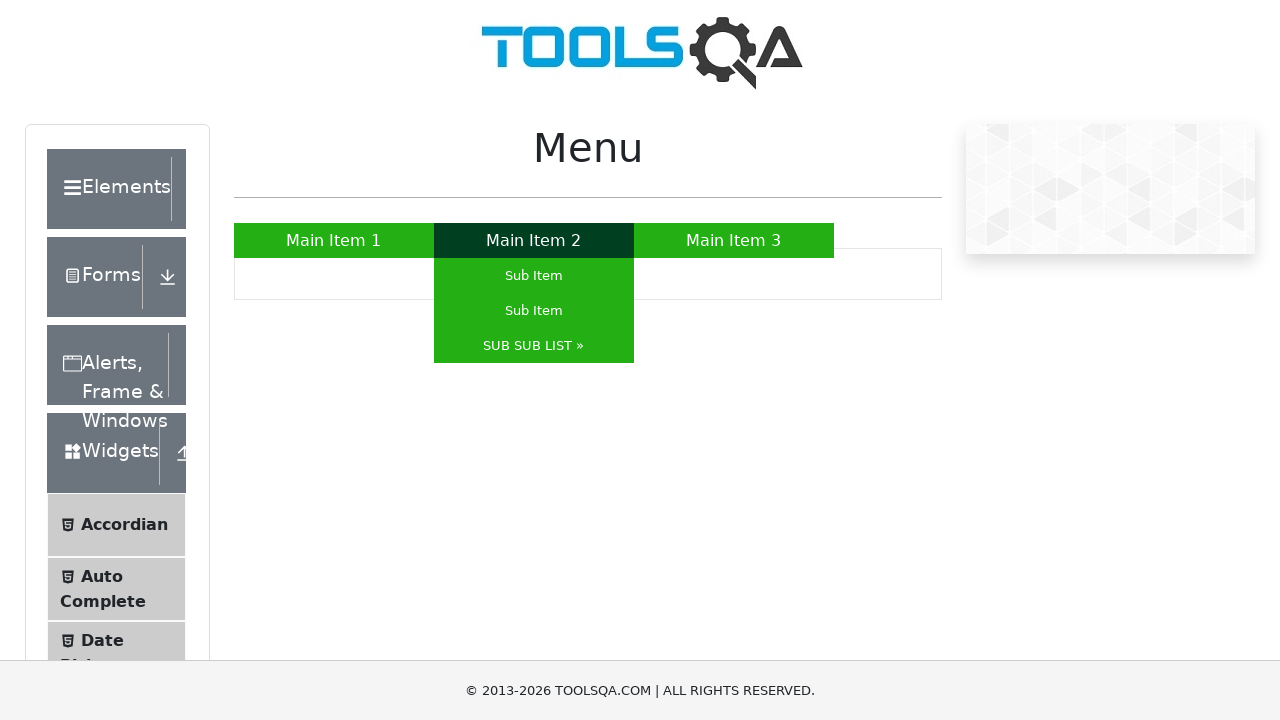

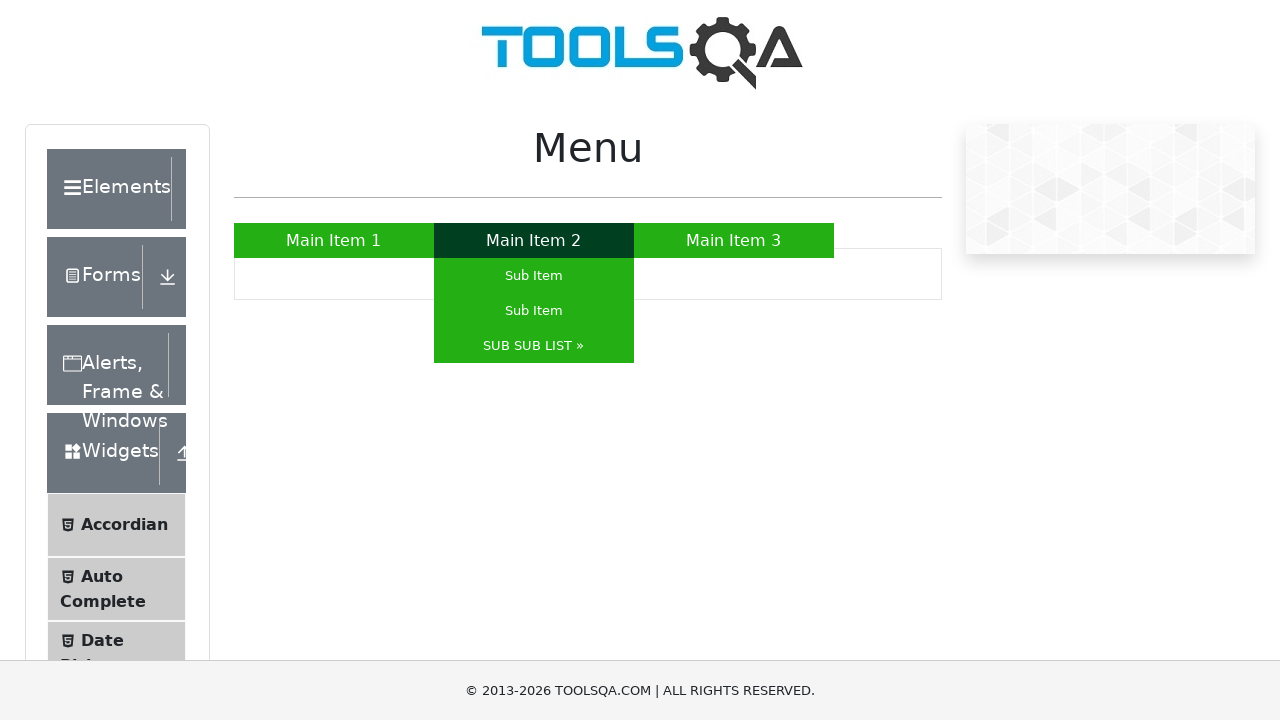